Launches the L'Oreal Paris India website and verifies the page loads successfully by navigating to the homepage.

Starting URL: https://www.lorealparis.co.in/

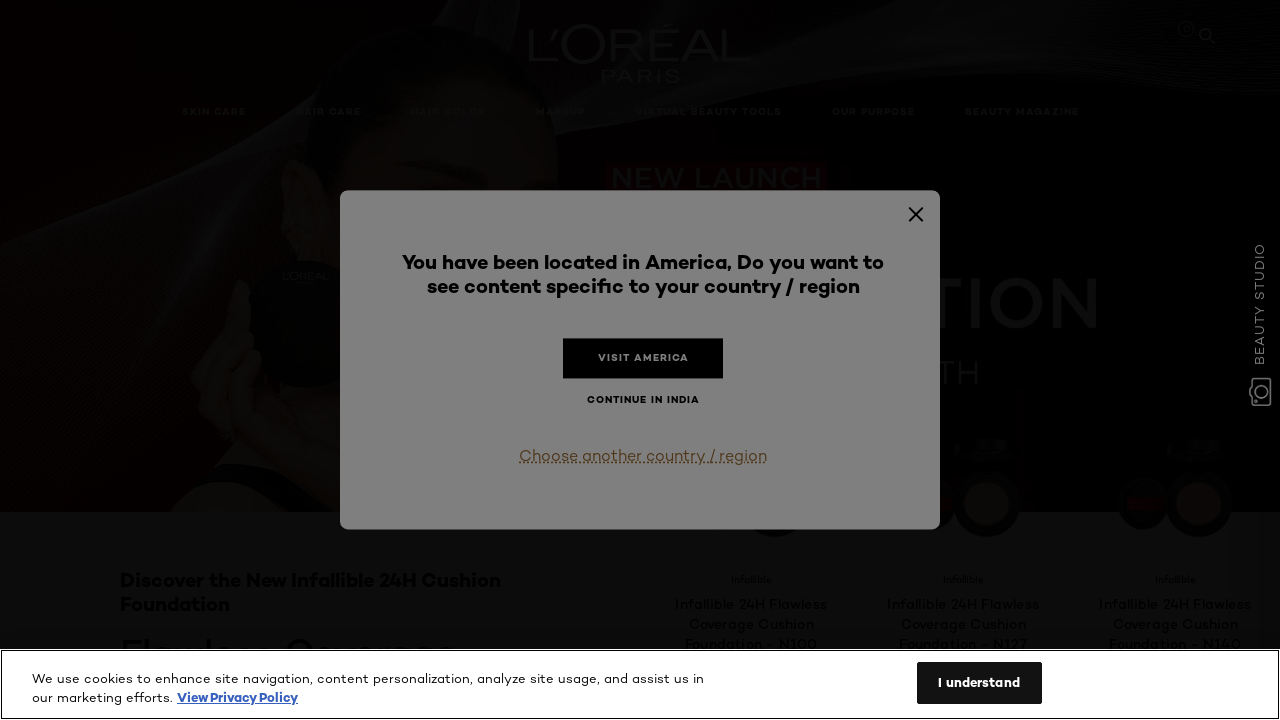

Navigated to L'Oreal Paris India homepage
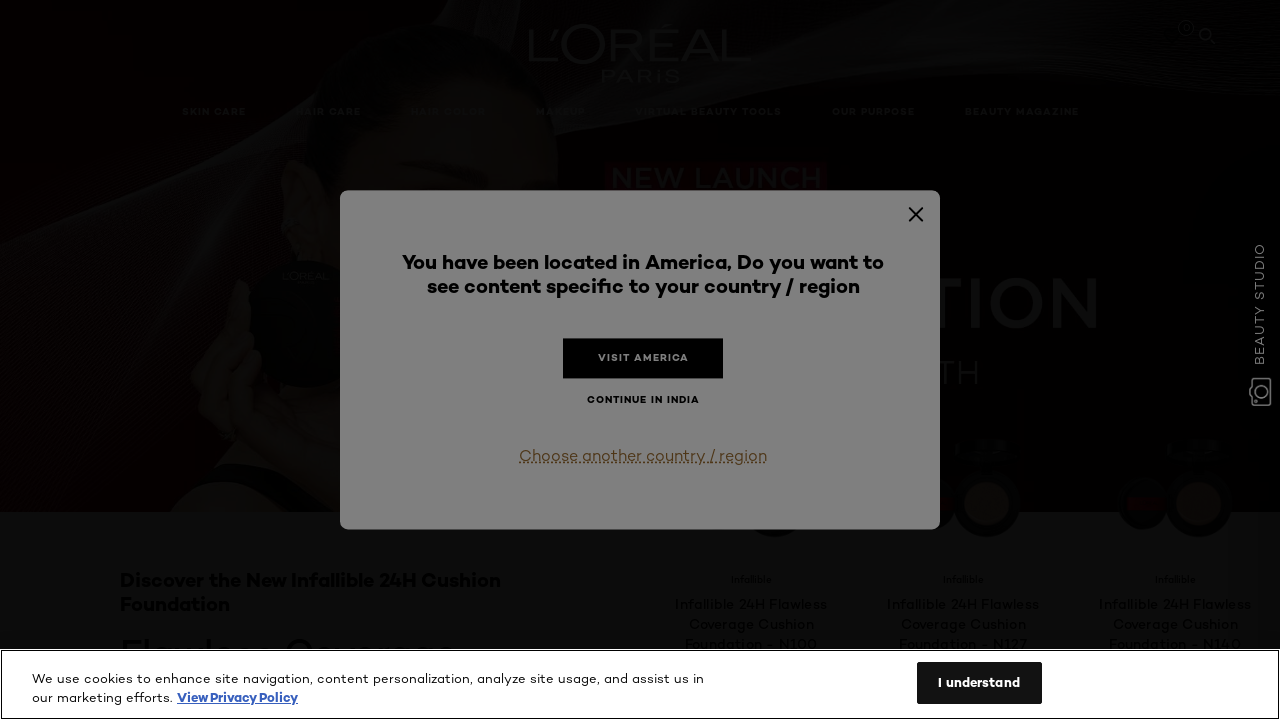

Page fully loaded - DOM content rendered
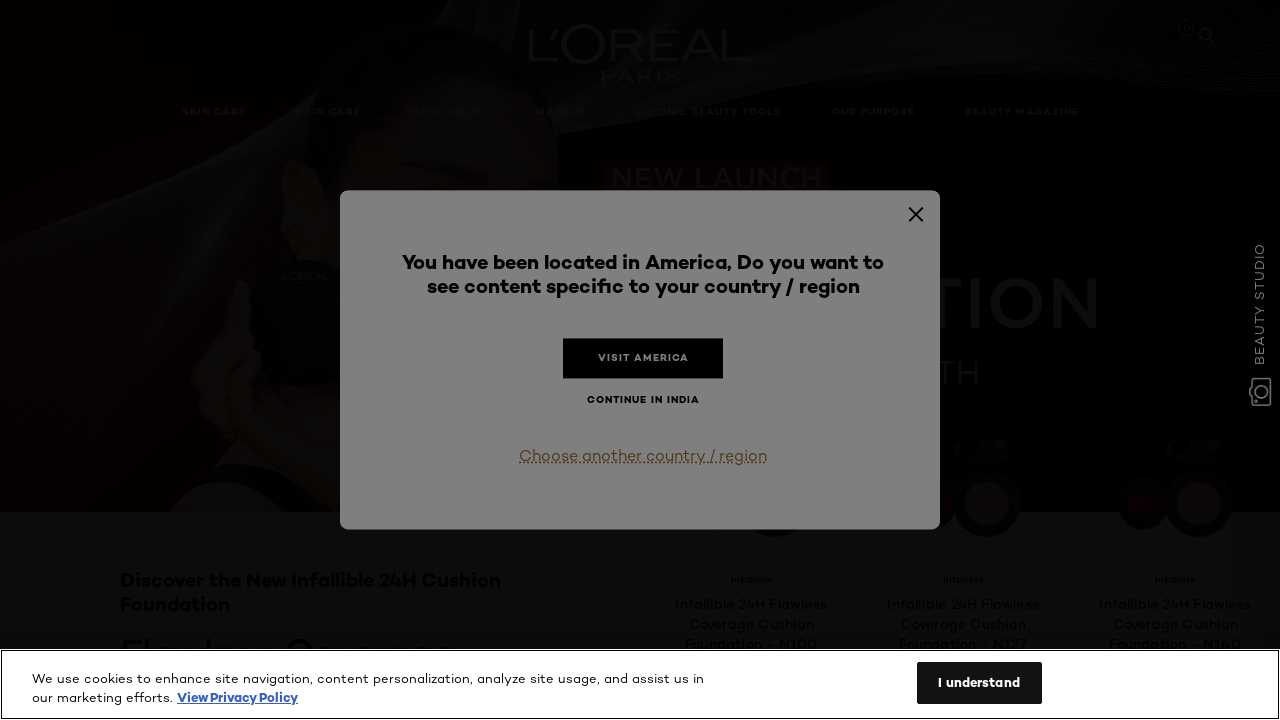

Verified current URL matches homepage URL
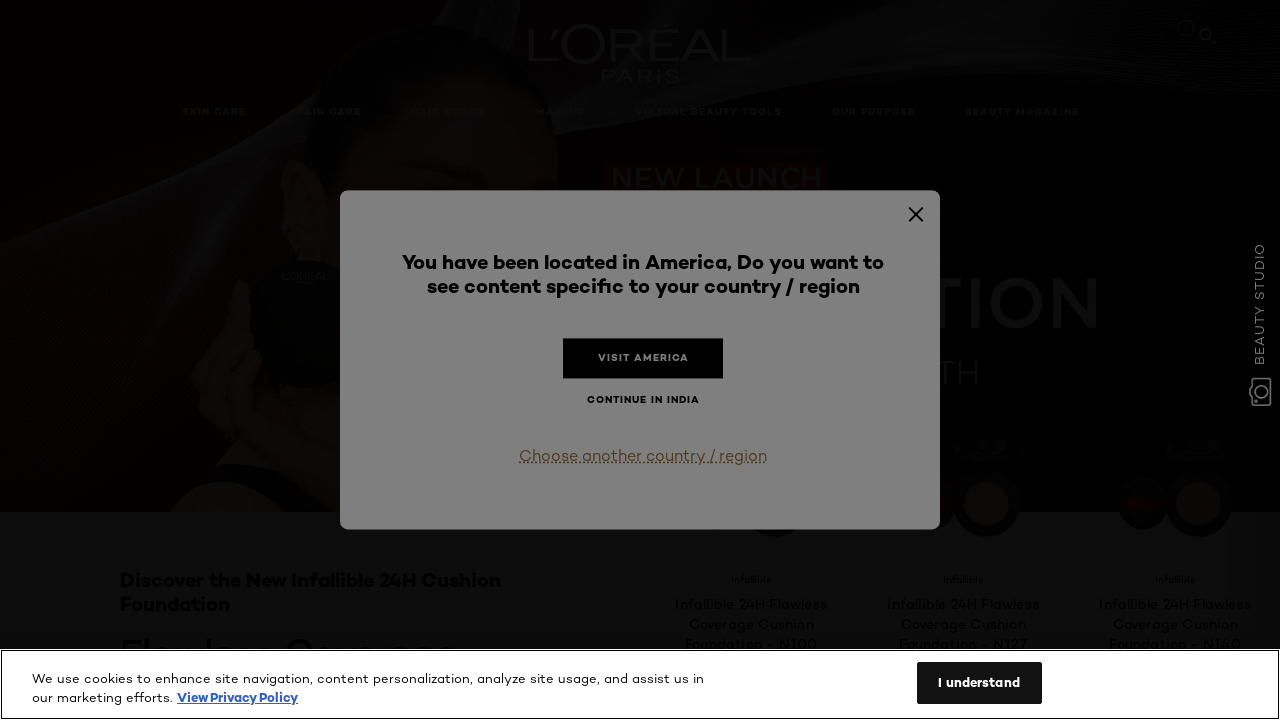

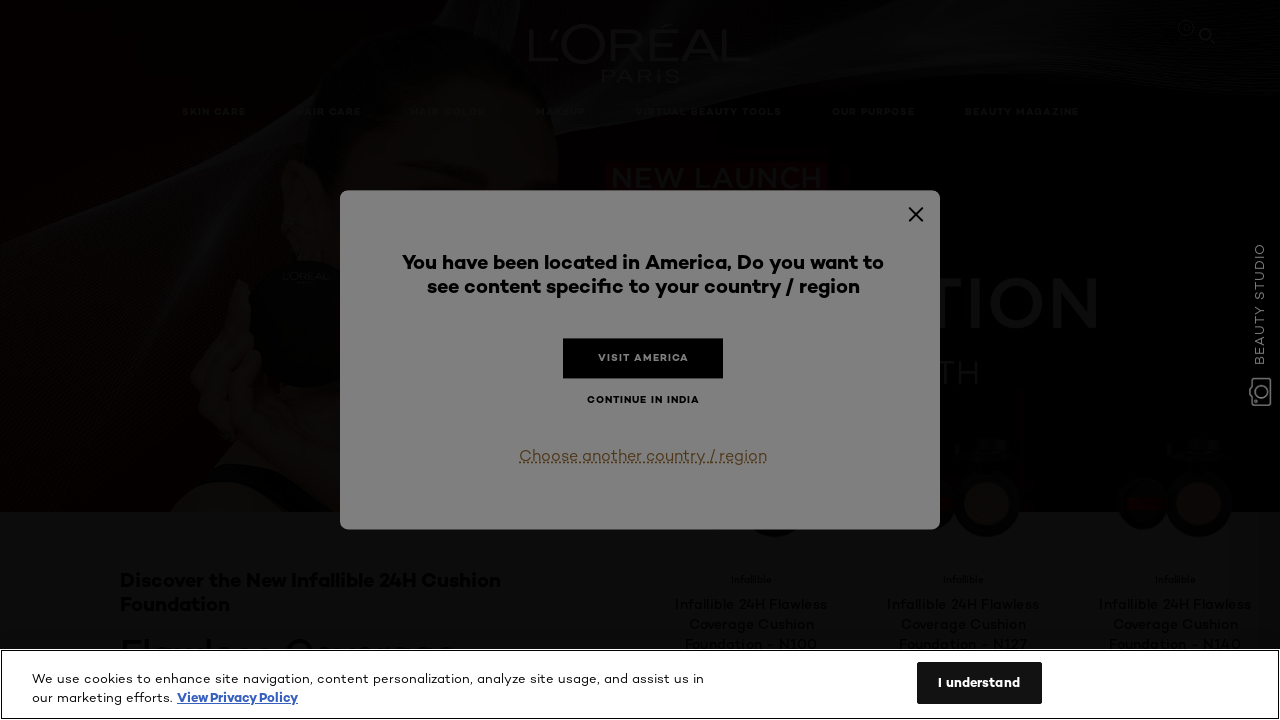